Tests menu navigation by clicking on main menu items and sub-menu items.

Starting URL: https://demoqa.com/menu

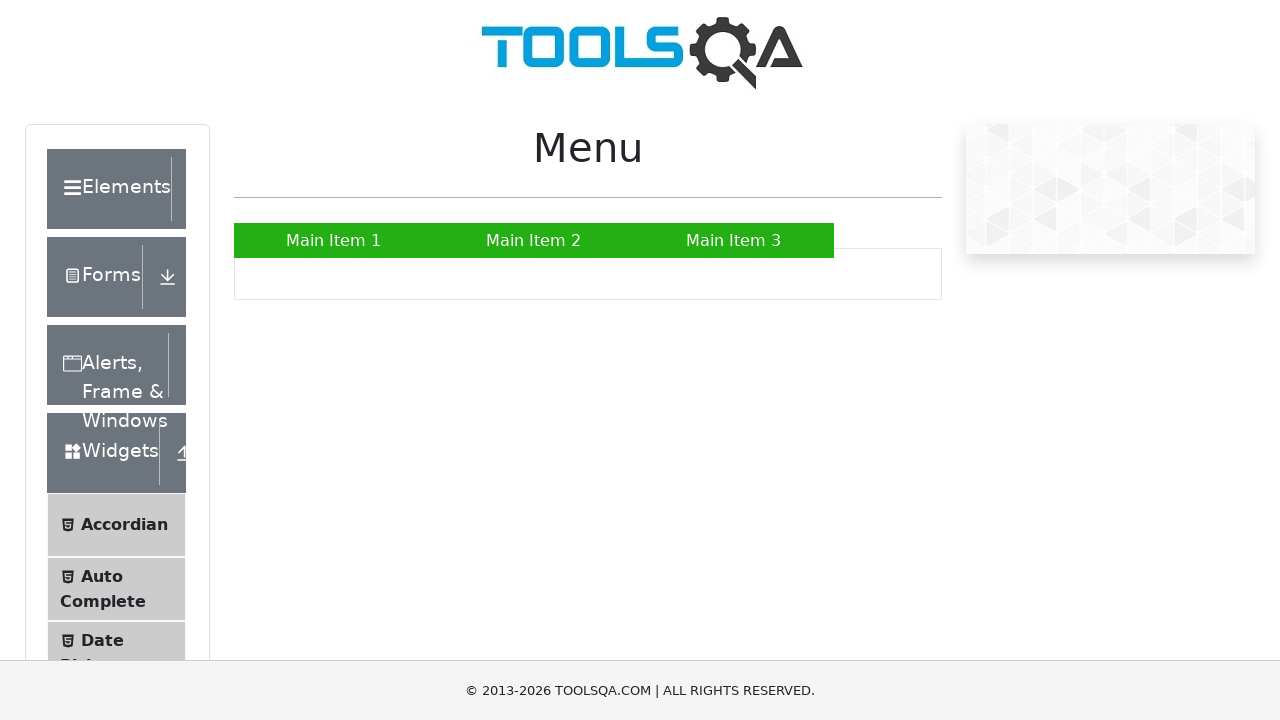

Clicked Main Item 1 at (334, 240) on a:has-text('Main Item 1')
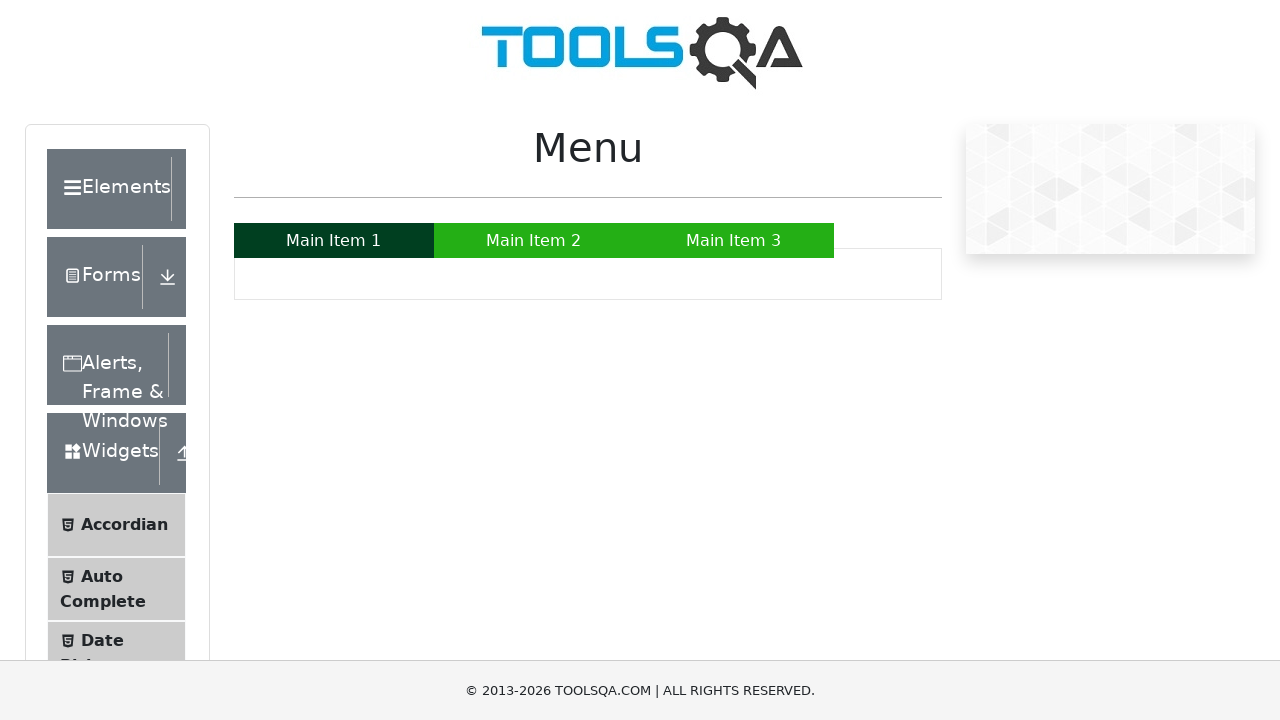

Hovered over Main Item 2 to reveal submenu at (534, 240) on a:has-text('Main Item 2')
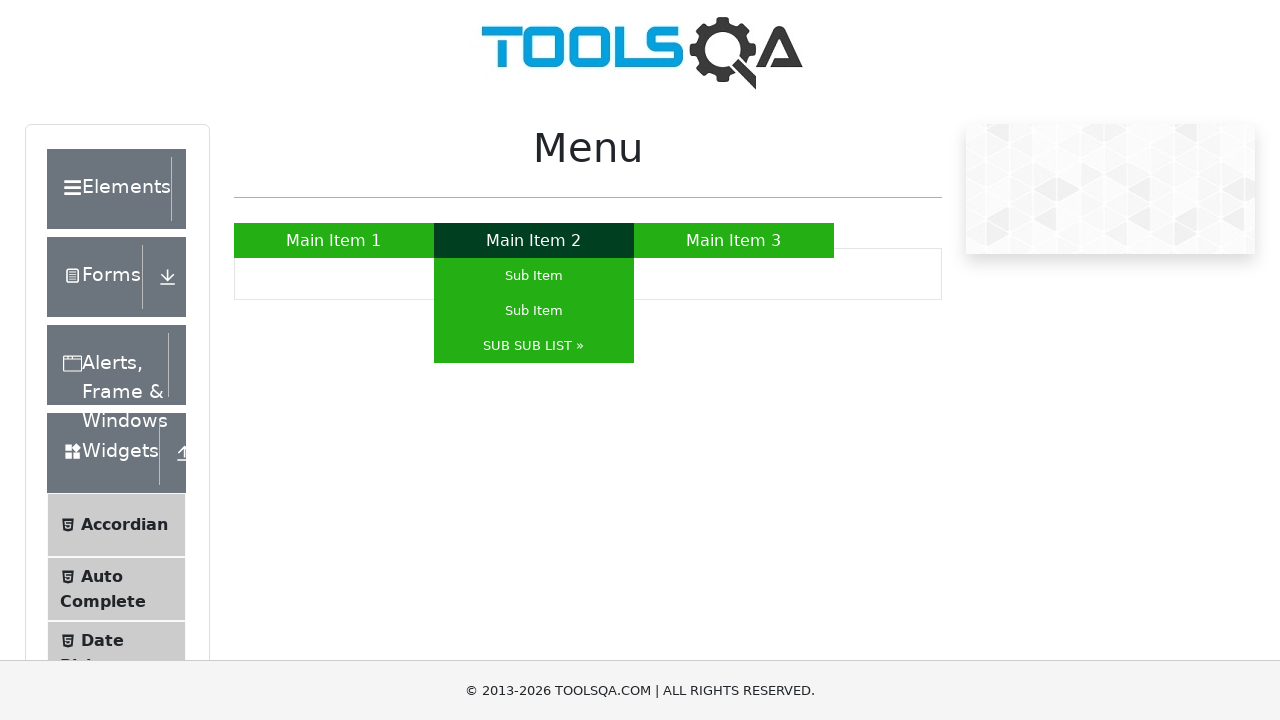

Clicked first Sub Item at (534, 276) on a:has-text('Sub Item') >> nth=0
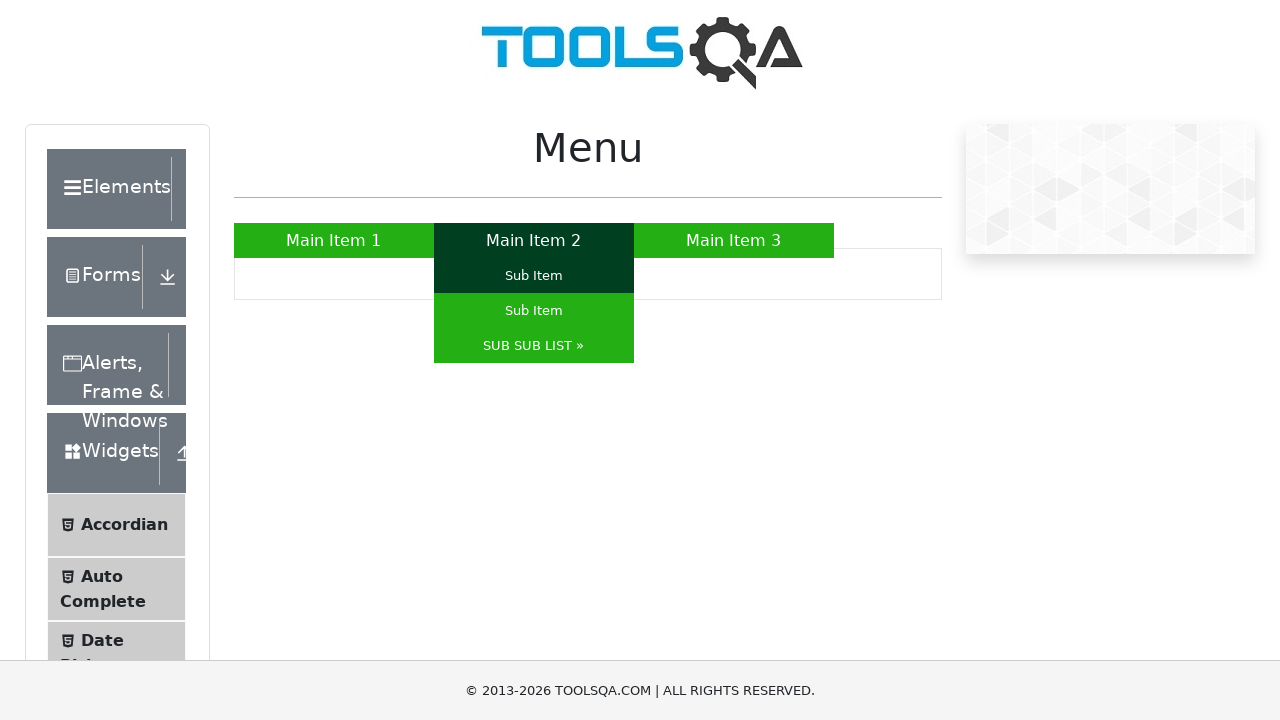

Hovered over Main Item 2 again to show submenu at (534, 240) on a:has-text('Main Item 2')
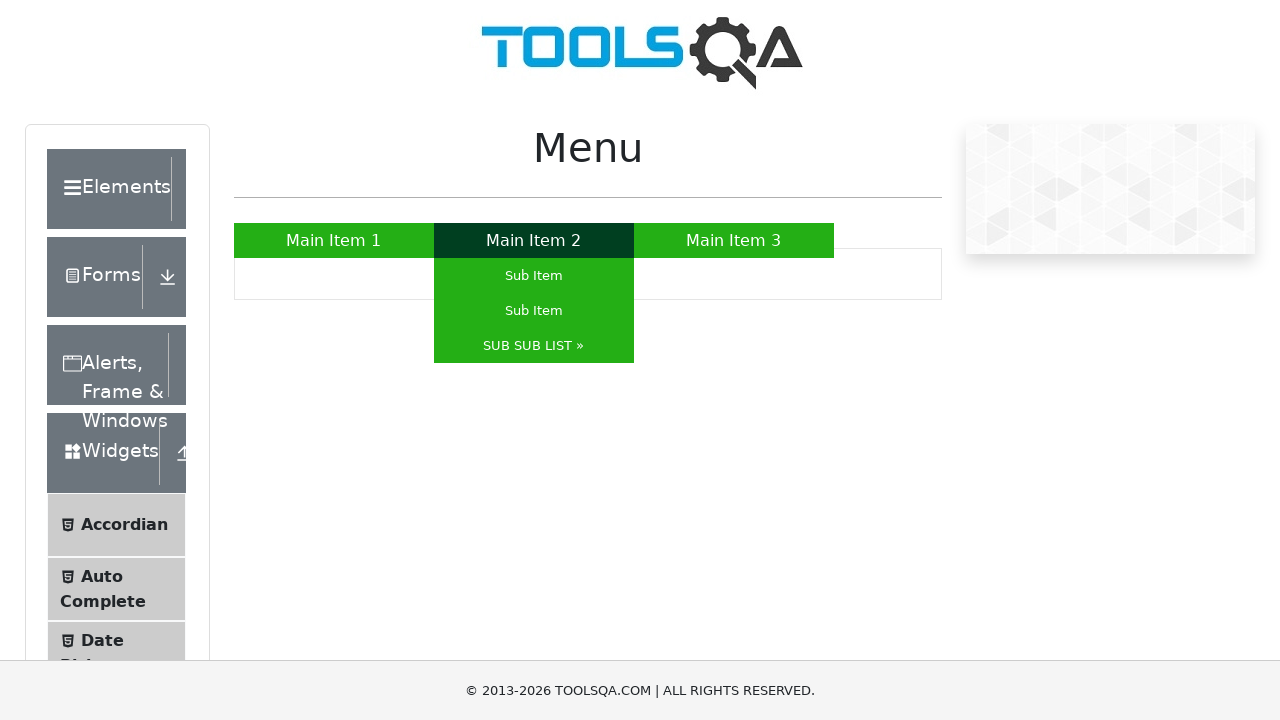

Clicked second Sub Item at (534, 310) on a:has-text('Sub Item') >> nth=1
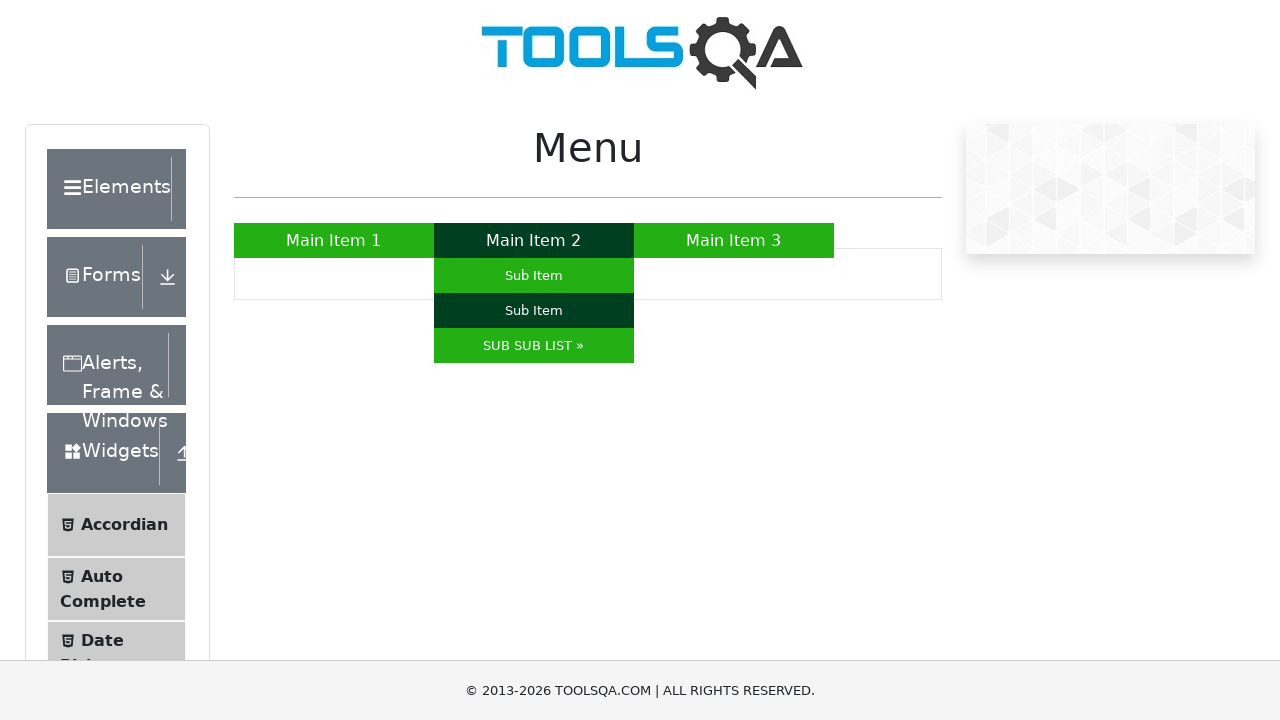

Hovered over Main Item 2 to access nested submenu at (534, 240) on a:has-text('Main Item 2')
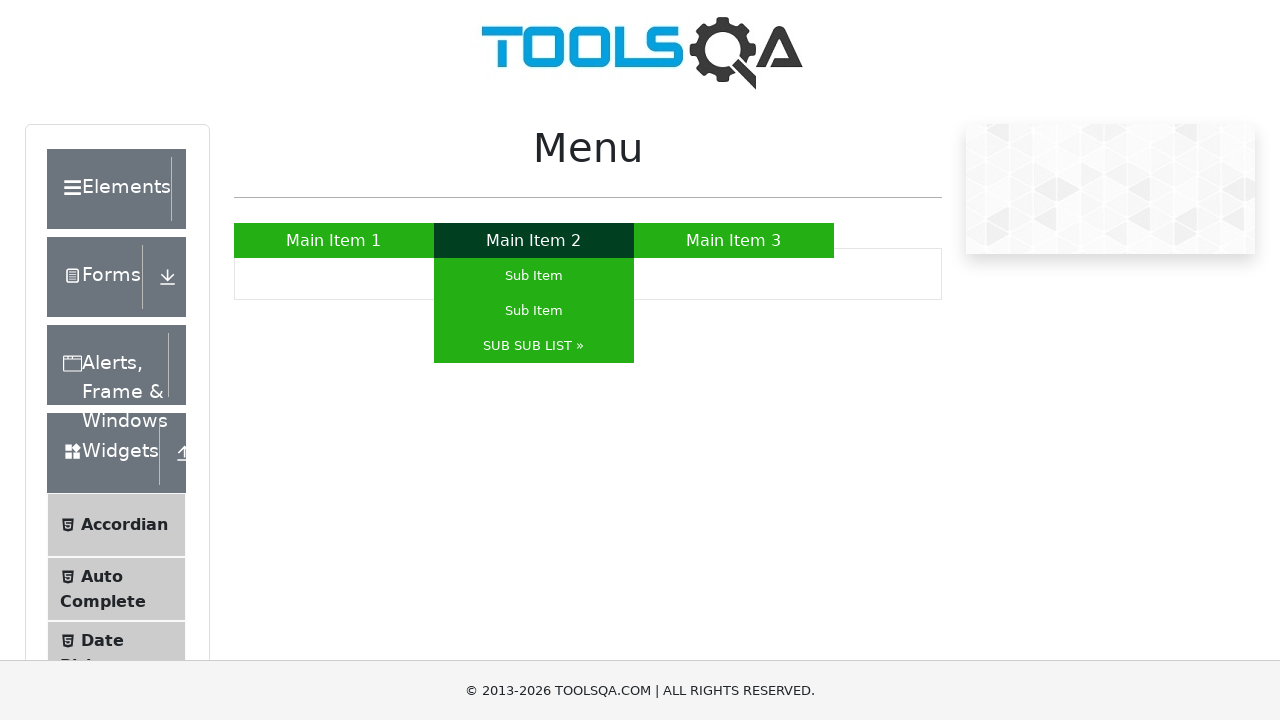

Hovered over SUB SUB LIST to reveal sub-submenu at (534, 346) on a:has-text('SUB SUB LIST')
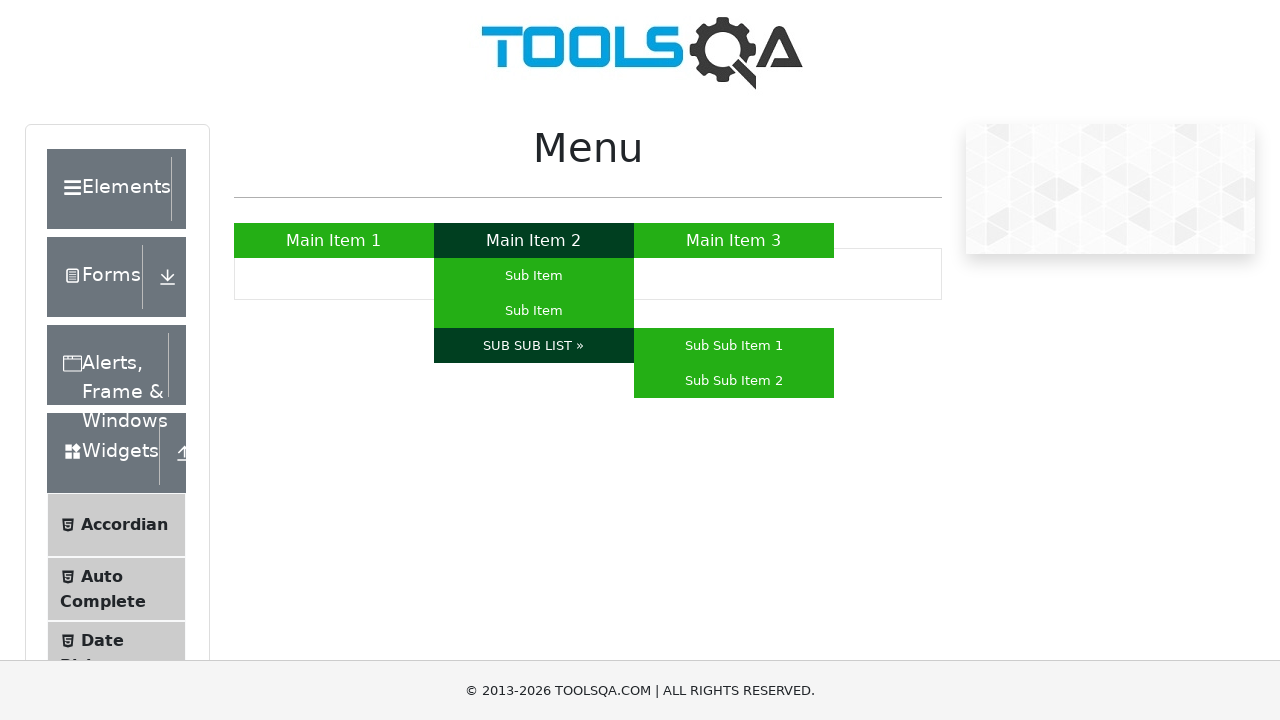

Clicked Sub Sub Item 1 at (734, 346) on a:has-text('Sub Sub Item 1')
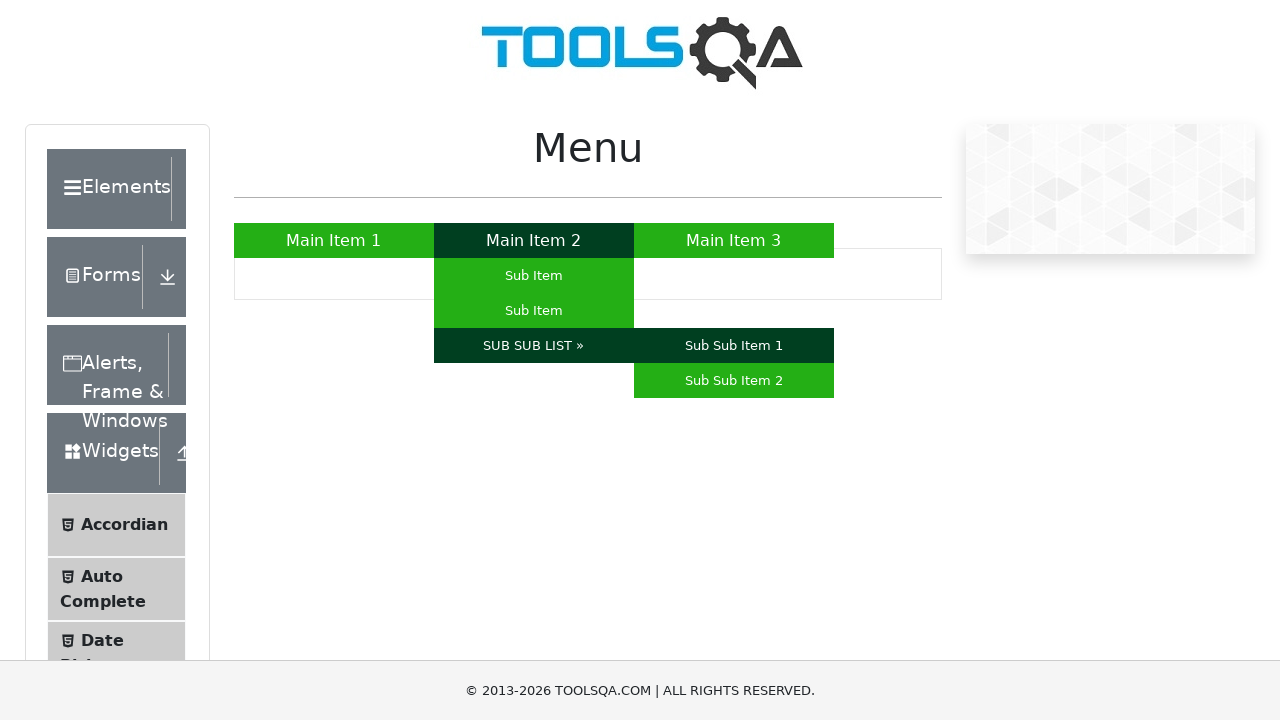

Hovered over Main Item 2 to access nested submenu again at (534, 240) on a:has-text('Main Item 2')
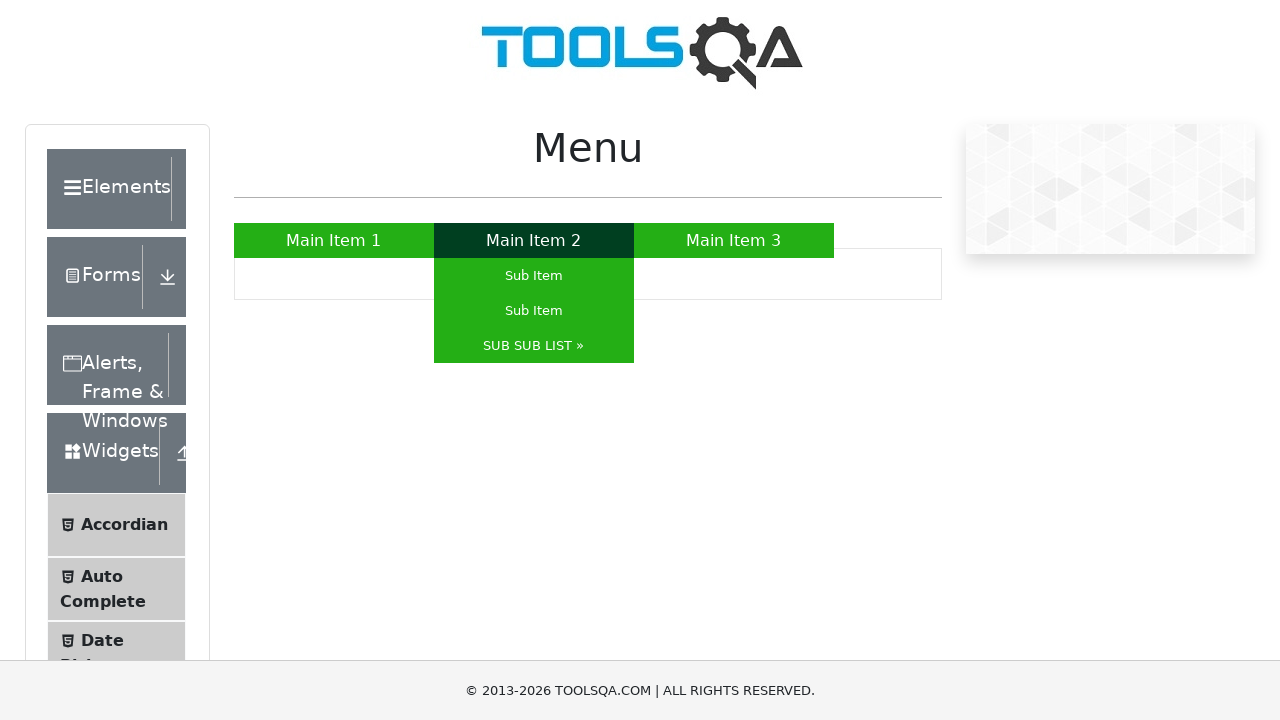

Hovered over SUB SUB LIST to reveal sub-submenu again at (534, 346) on a:has-text('SUB SUB LIST')
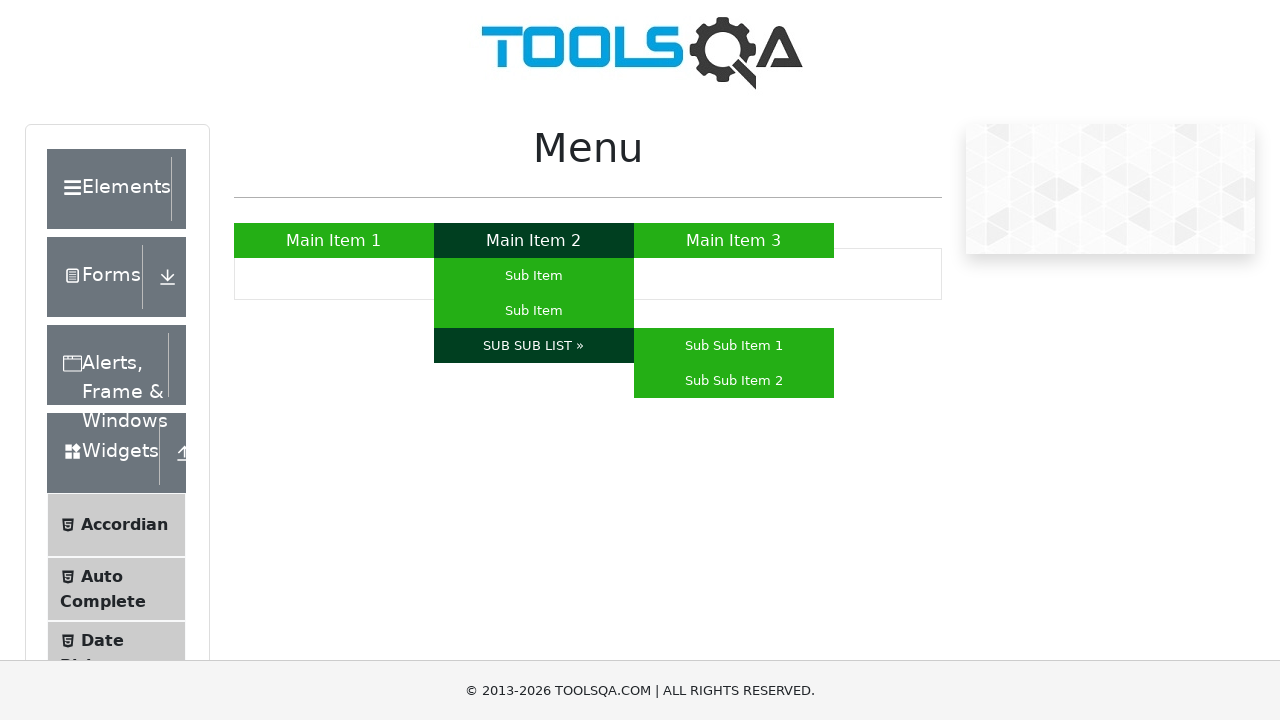

Clicked Sub Sub Item 2 at (734, 380) on a:has-text('Sub Sub Item 2')
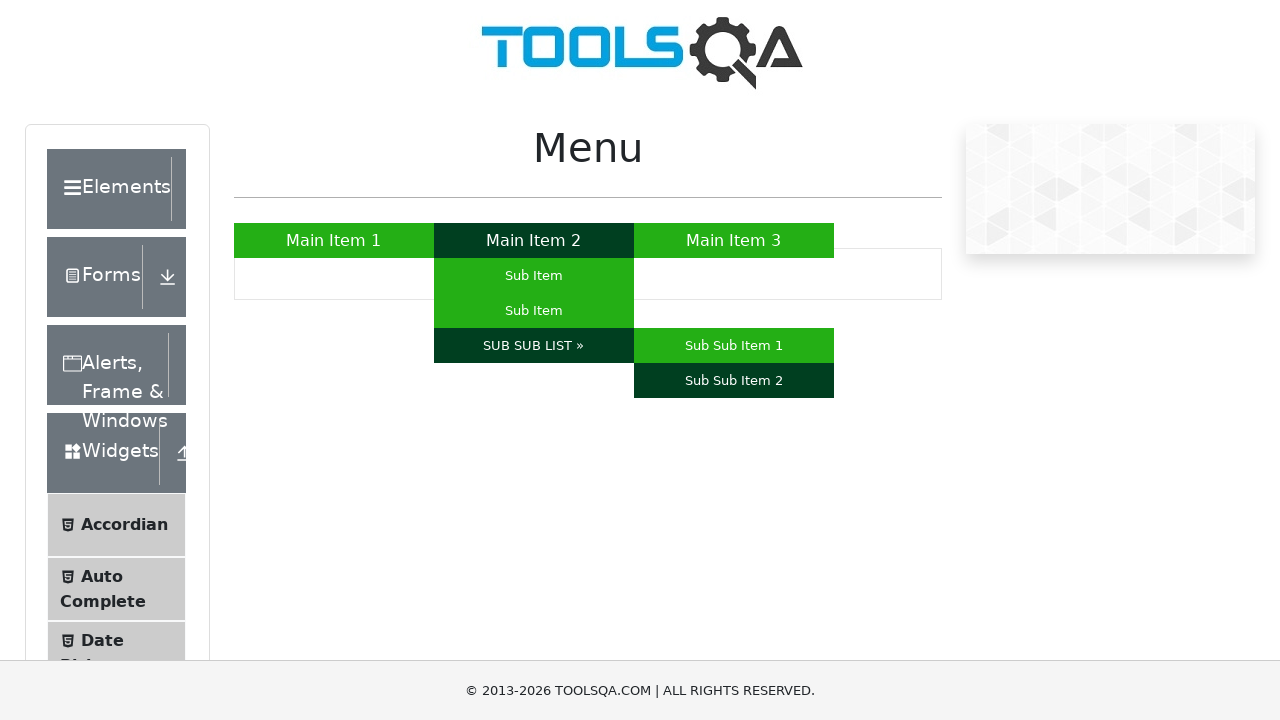

Clicked Main Item 3 at (734, 240) on a:has-text('Main Item 3')
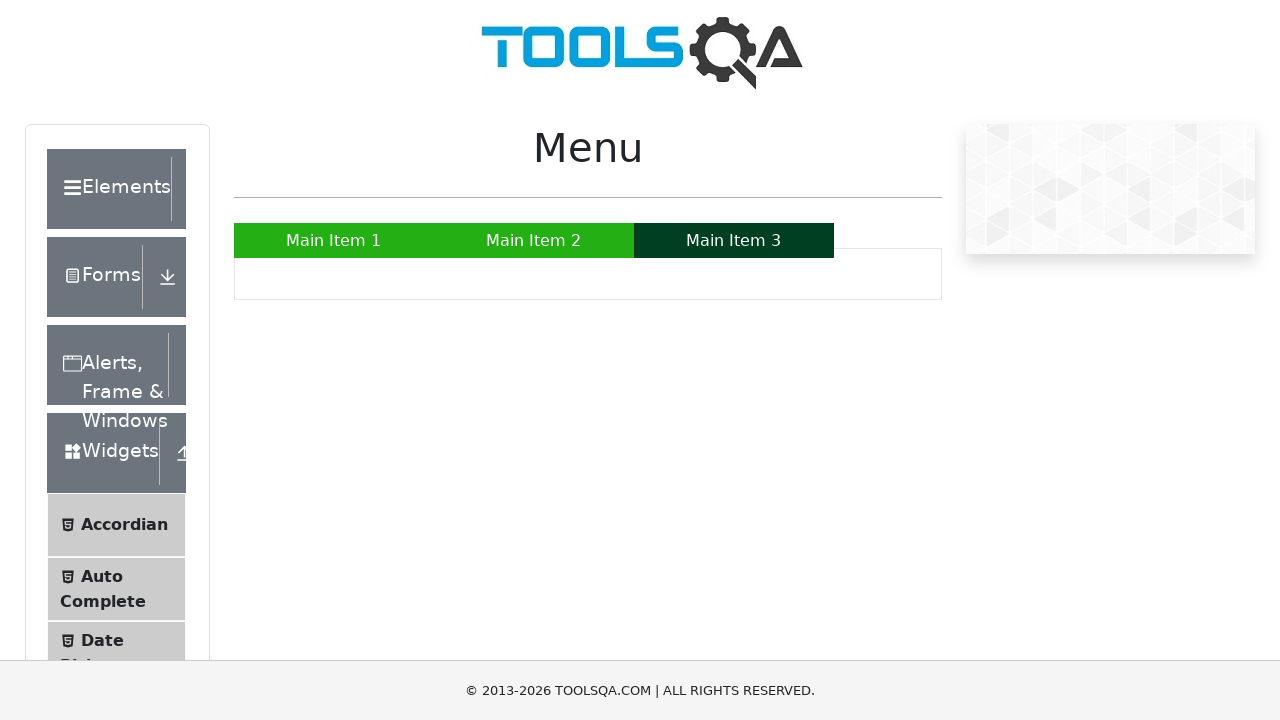

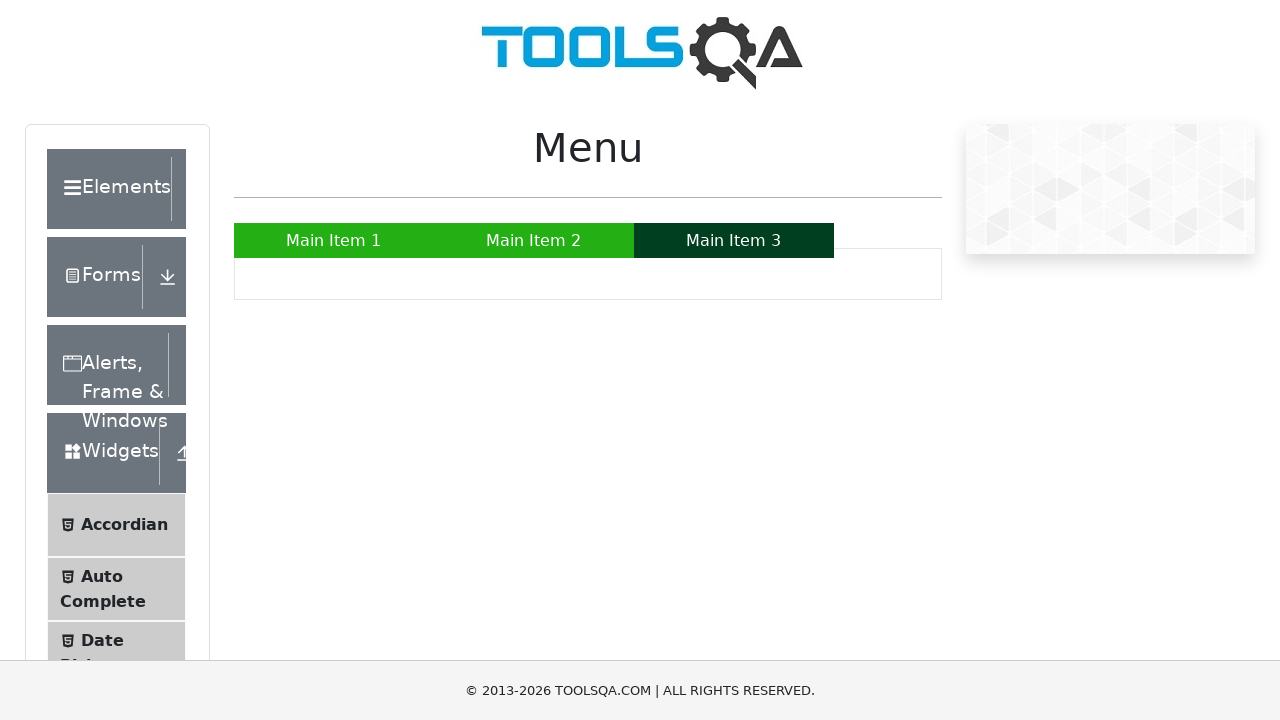